Tests the Python.org website search functionality by searching for "pycon" and verifying results are found

Starting URL: http://www.python.org

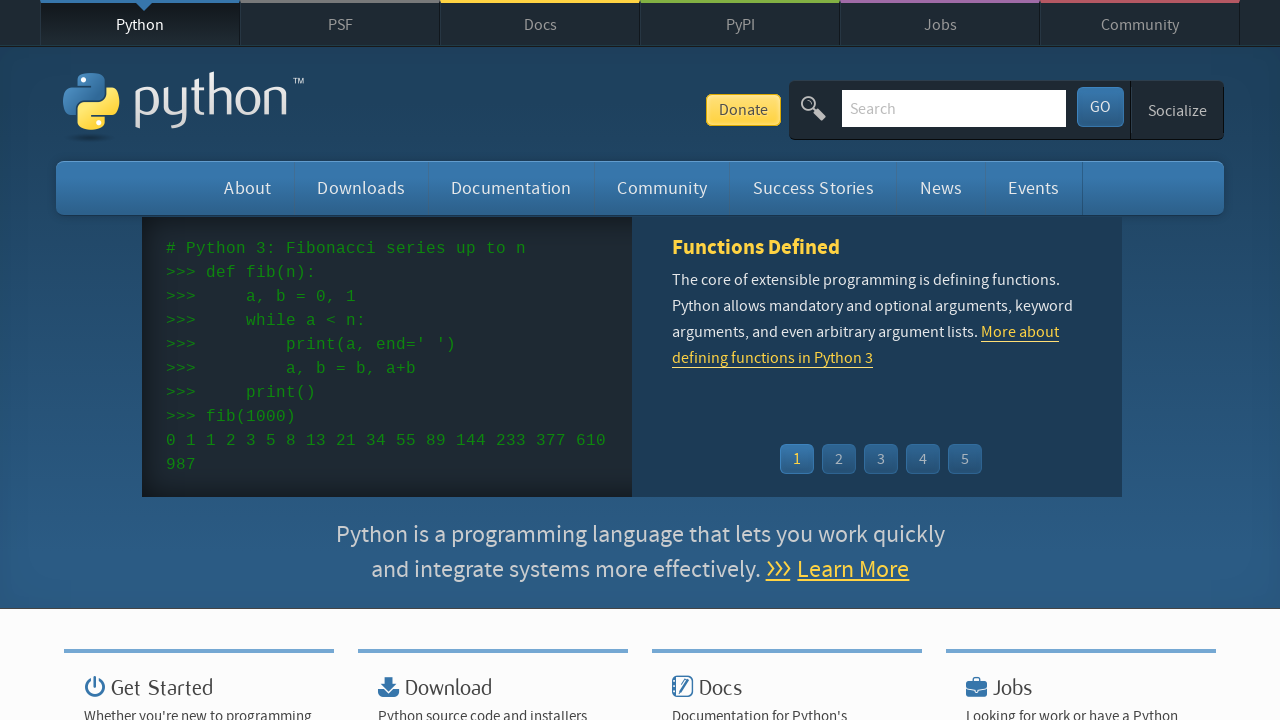

Filled search field with 'pycon' on input[name='q']
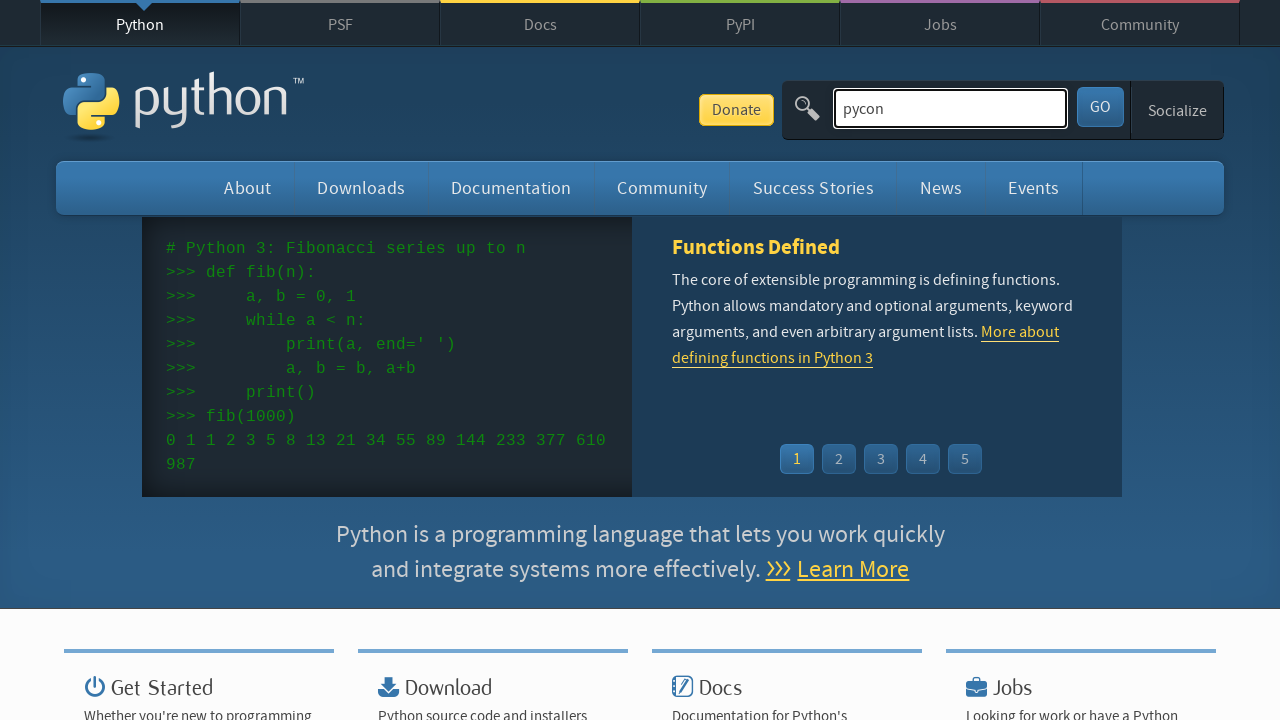

Pressed Enter to submit search on input[name='q']
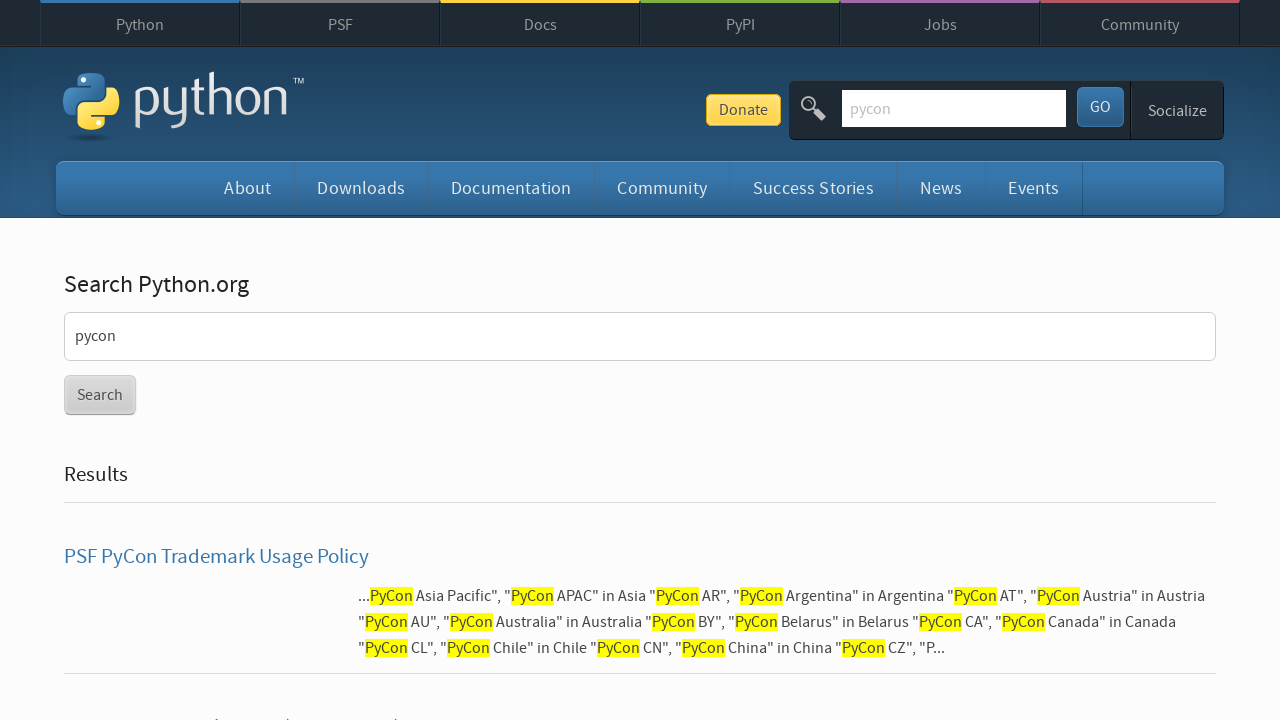

Search results page loaded
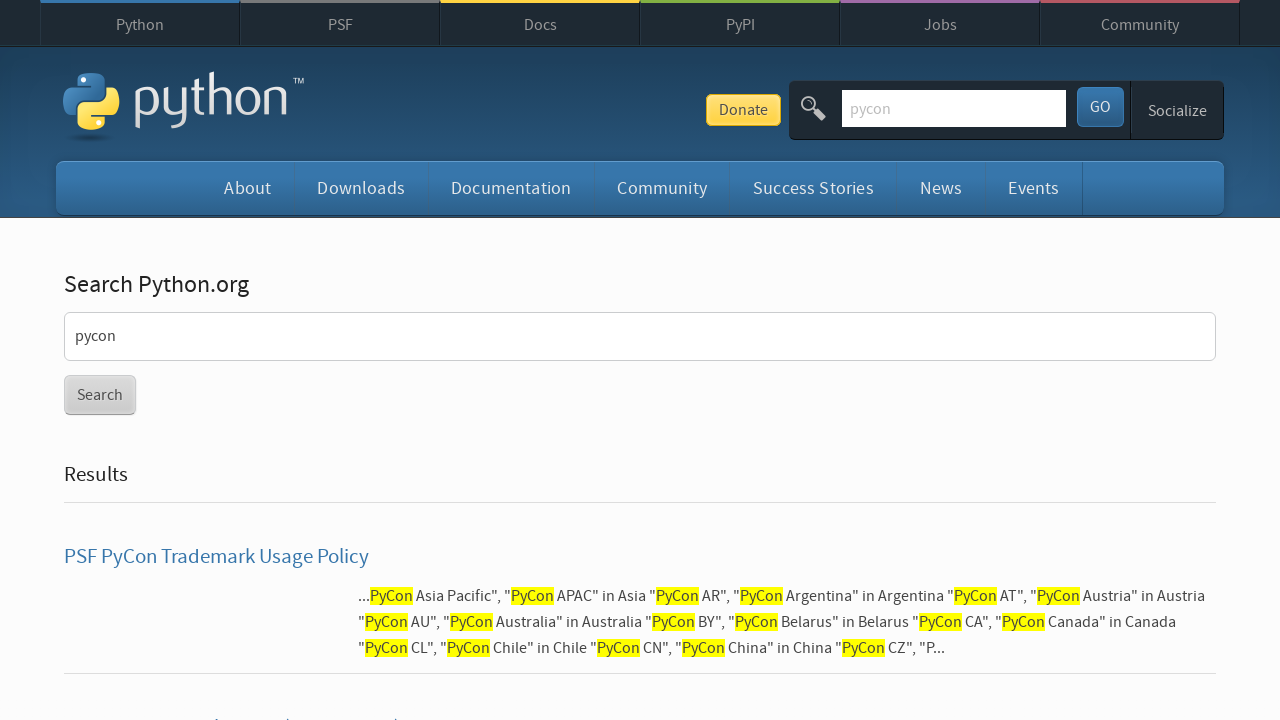

Verified search results are present (no 'No results found' message)
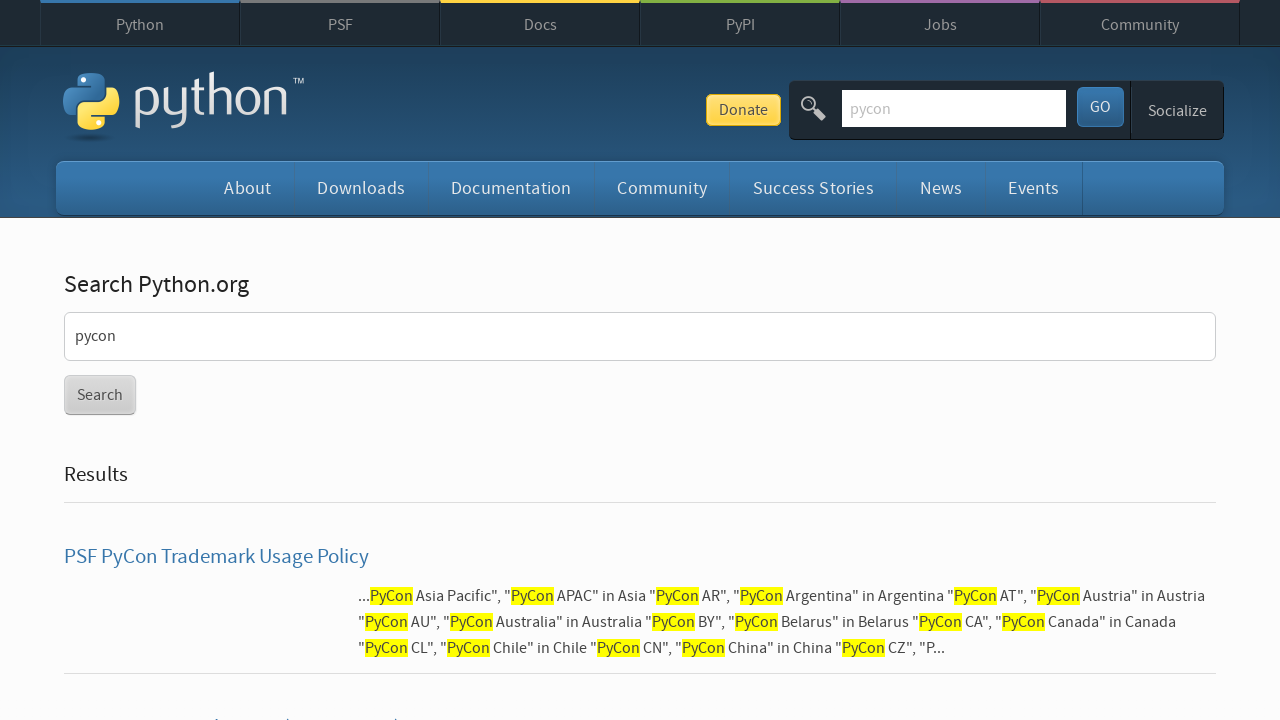

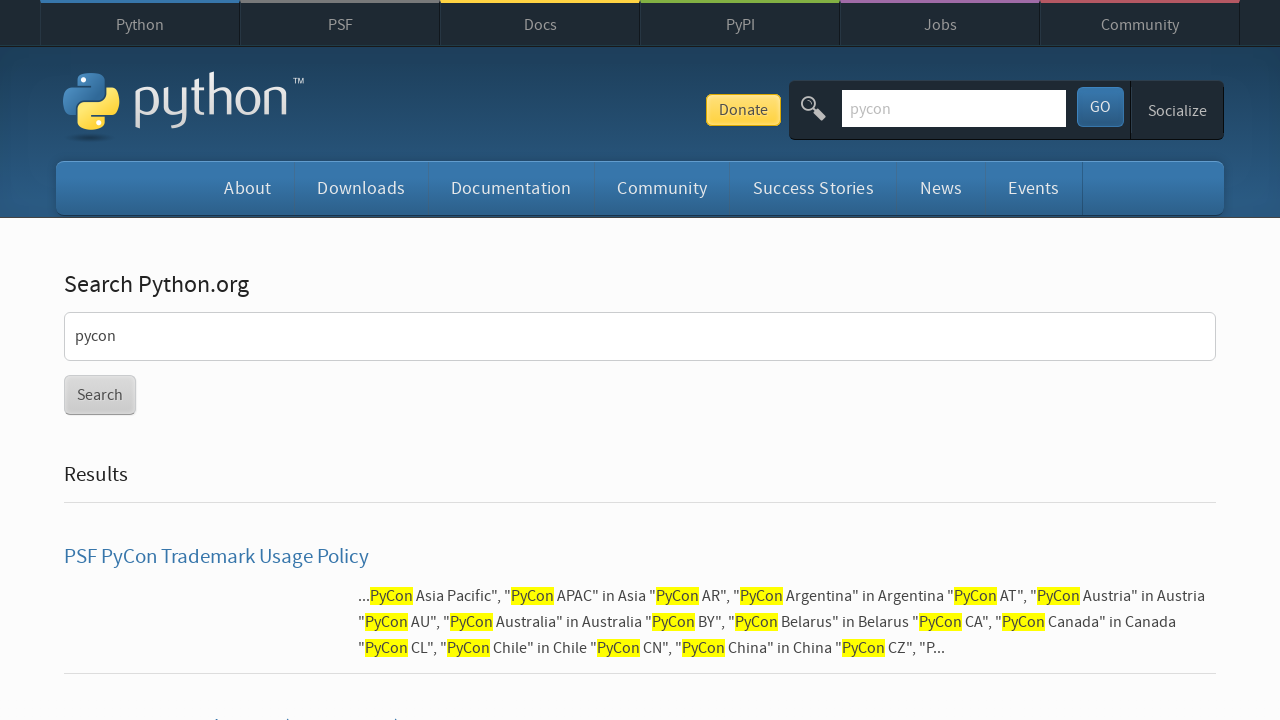